Tests filtering to display all todo items after switching filters

Starting URL: https://demo.playwright.dev/todomvc

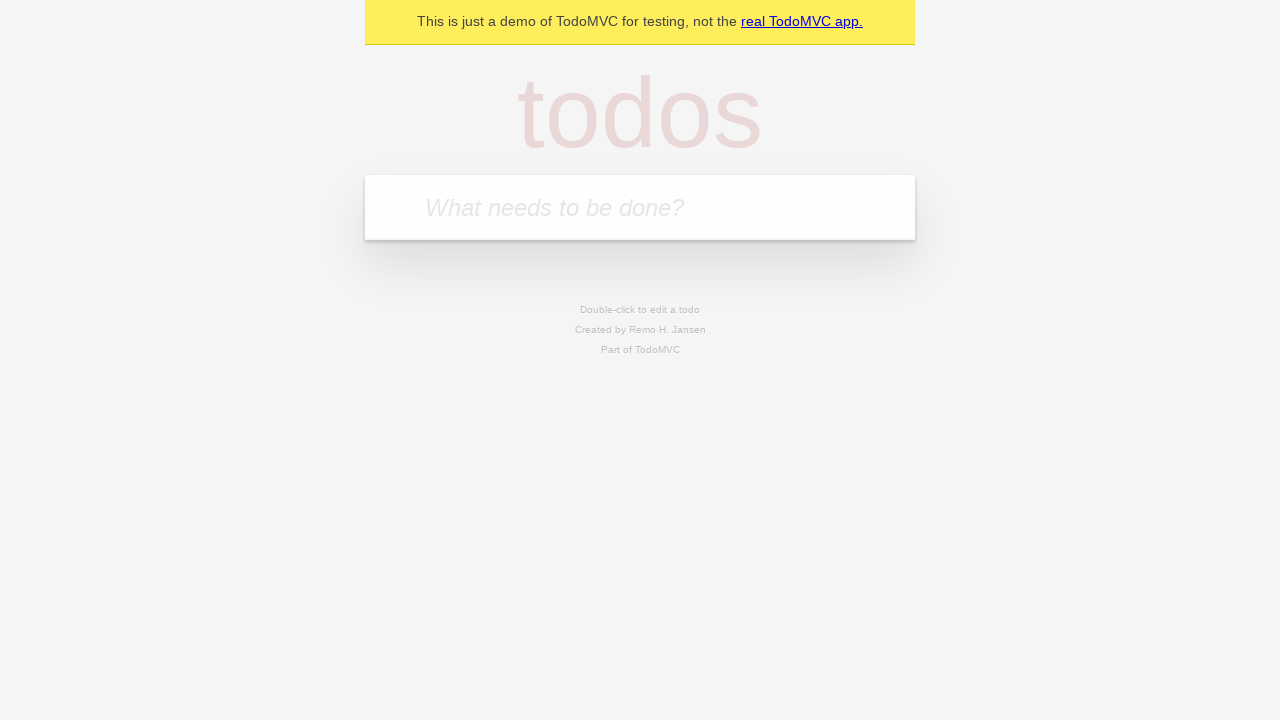

Filled todo input with 'buy some cheese' on internal:attr=[placeholder="What needs to be done?"i]
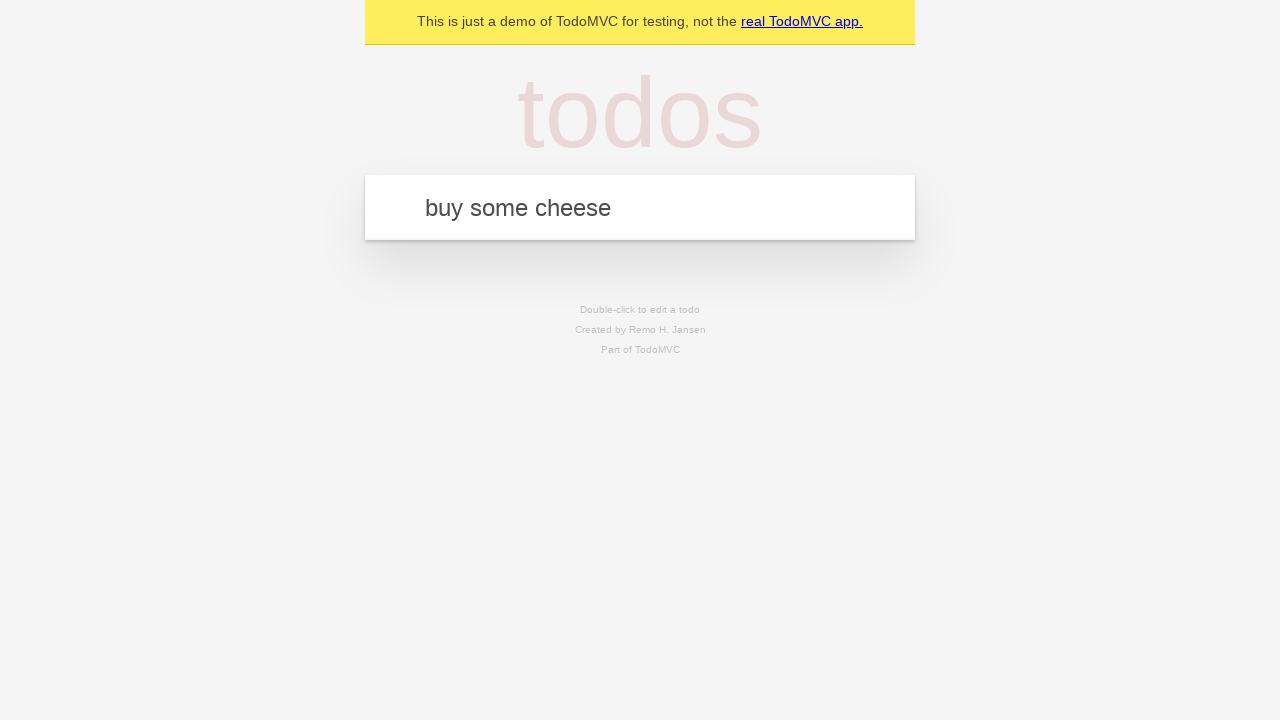

Pressed Enter to add first todo item on internal:attr=[placeholder="What needs to be done?"i]
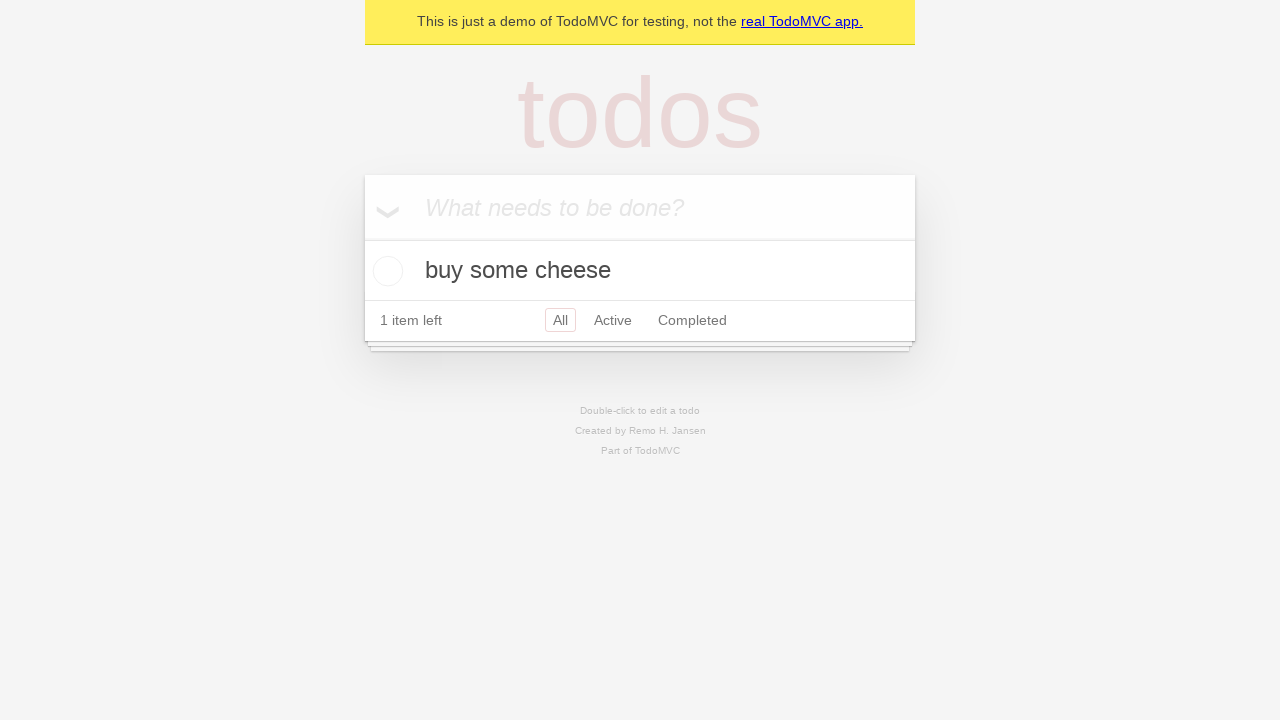

Filled todo input with 'feed the cat' on internal:attr=[placeholder="What needs to be done?"i]
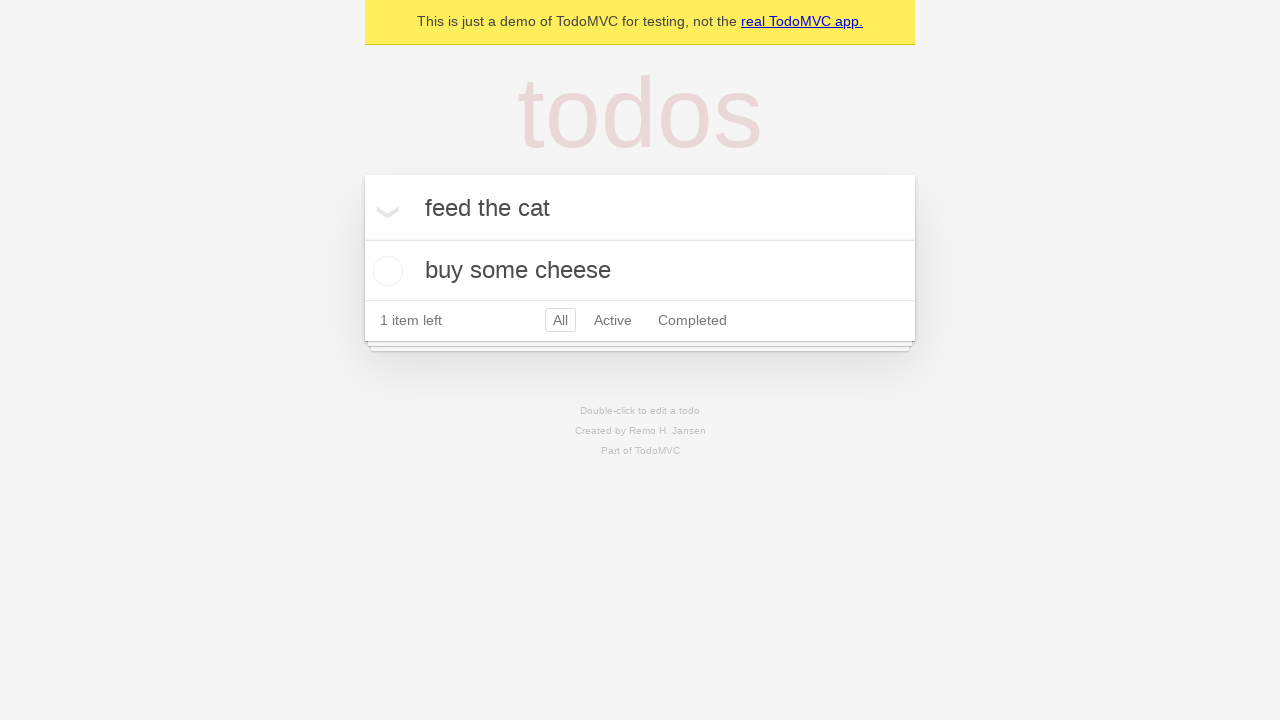

Pressed Enter to add second todo item on internal:attr=[placeholder="What needs to be done?"i]
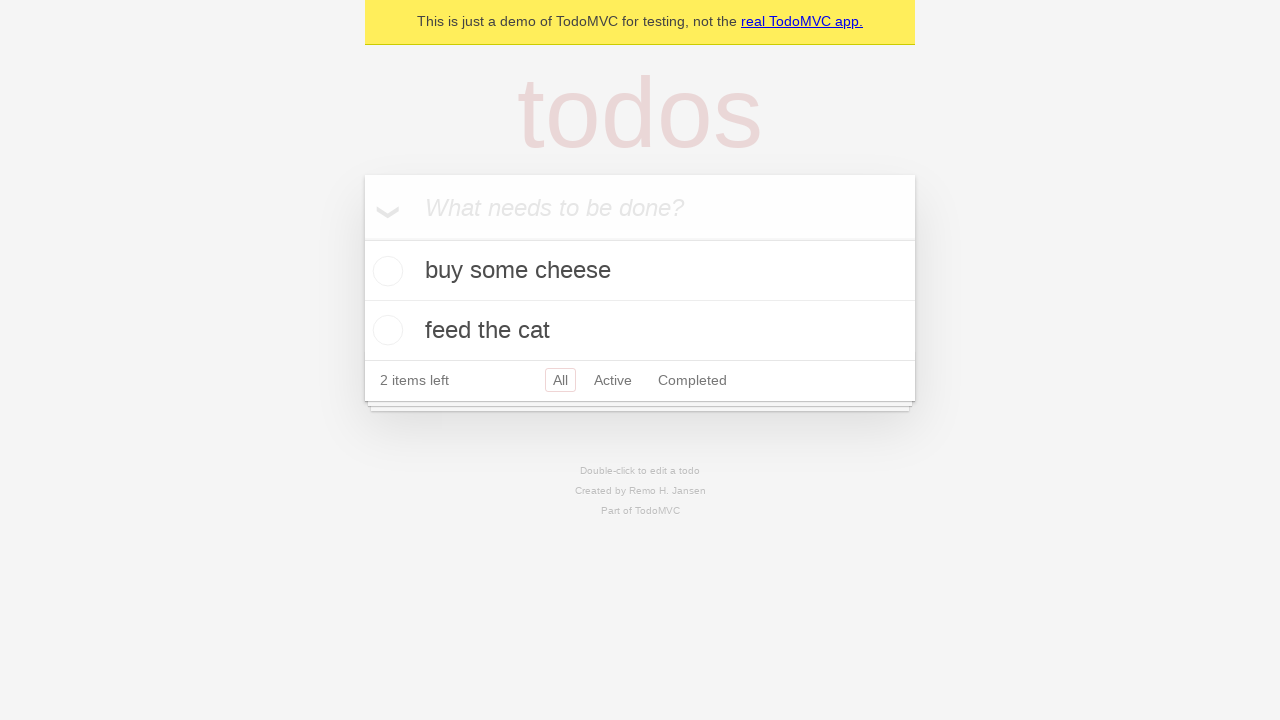

Filled todo input with 'book a doctors appointment' on internal:attr=[placeholder="What needs to be done?"i]
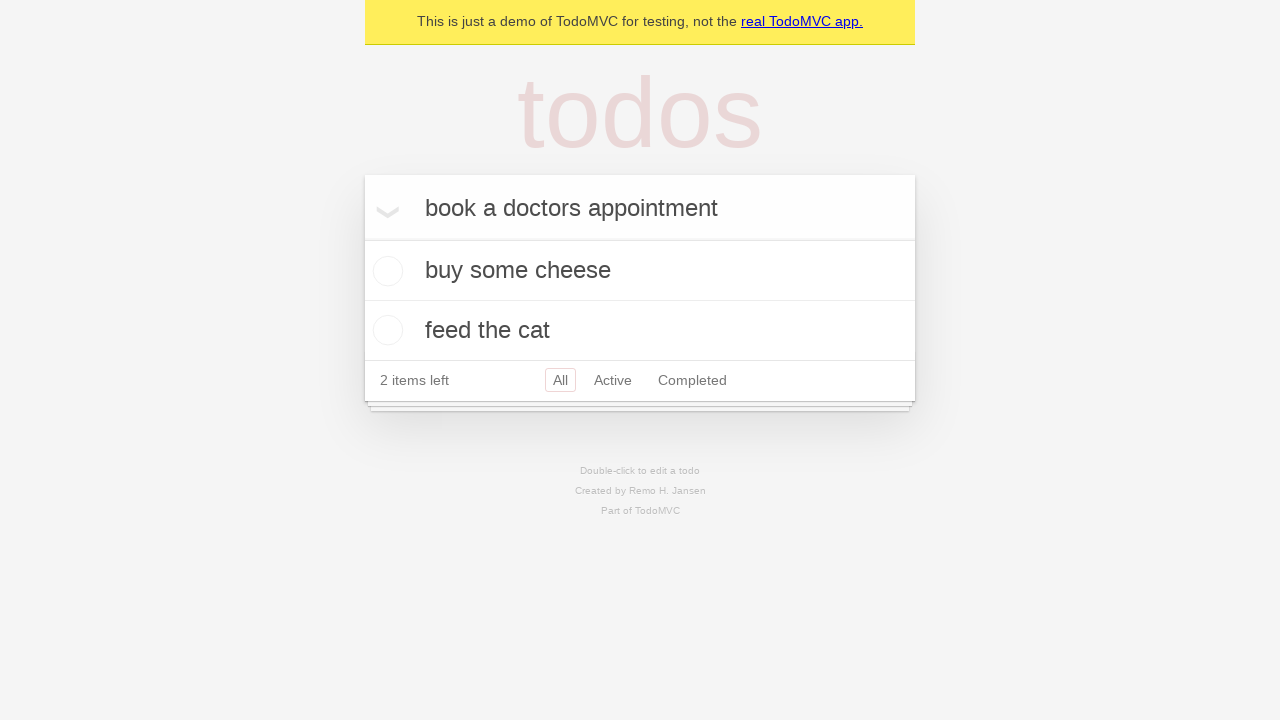

Pressed Enter to add third todo item on internal:attr=[placeholder="What needs to be done?"i]
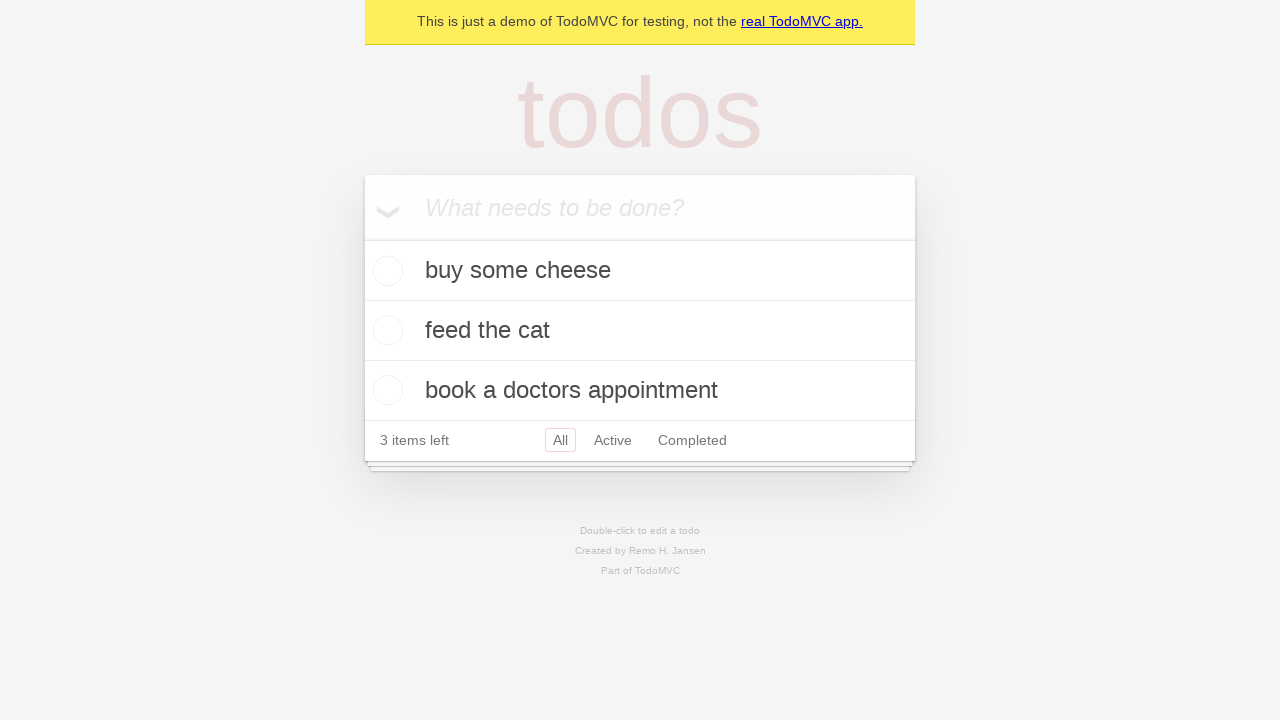

Checked the second todo item (feed the cat) at (385, 330) on internal:testid=[data-testid="todo-item"s] >> nth=1 >> internal:role=checkbox
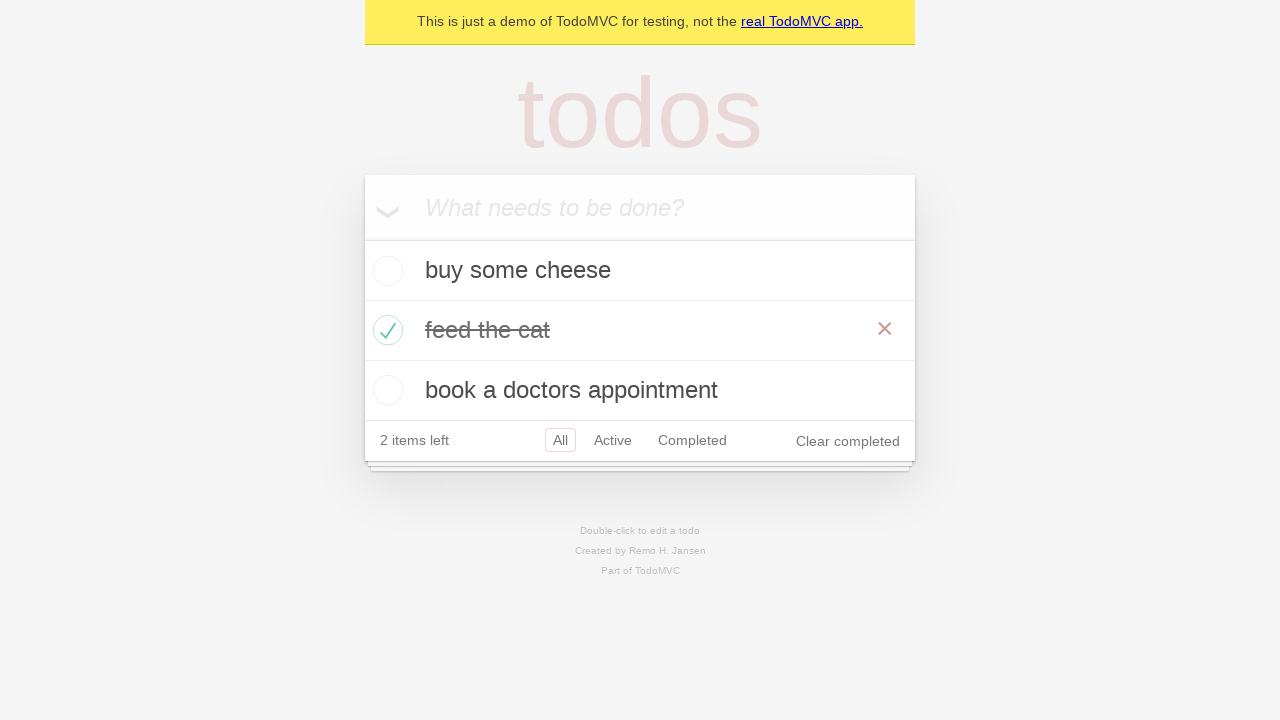

Clicked Active filter to display only incomplete items at (613, 440) on internal:role=link[name="Active"i]
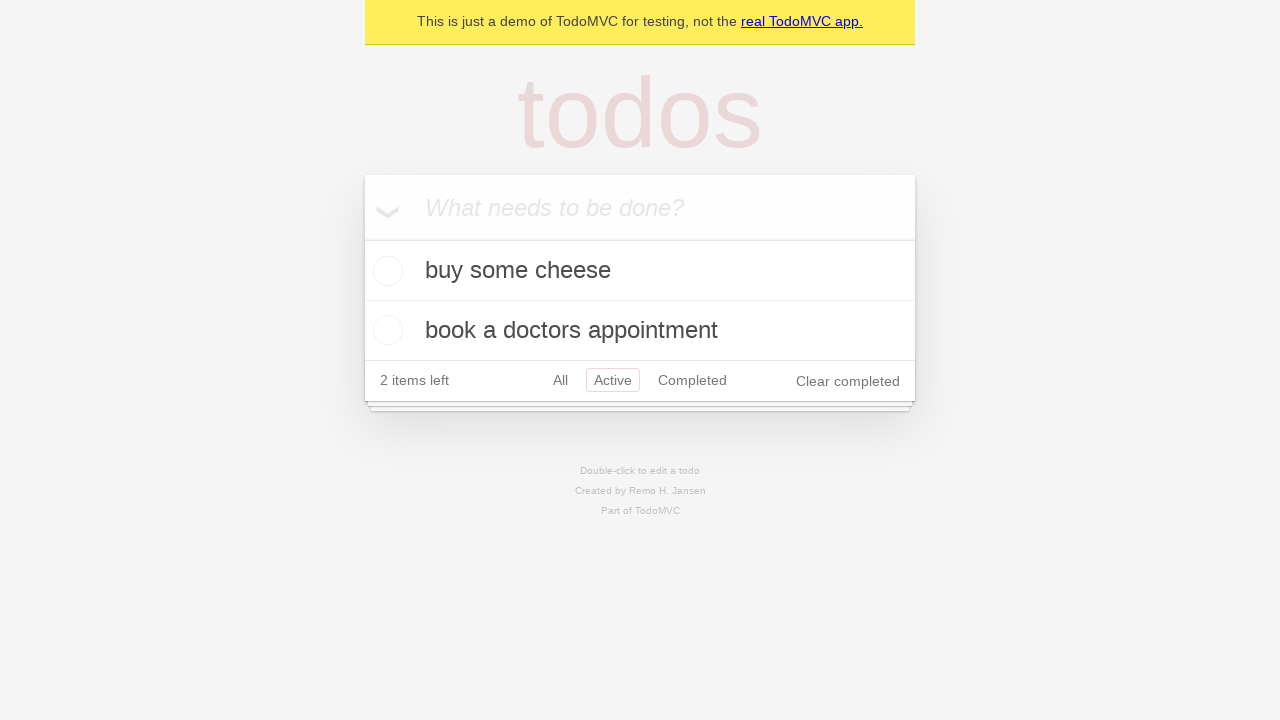

Clicked Completed filter to display only completed items at (692, 380) on internal:role=link[name="Completed"i]
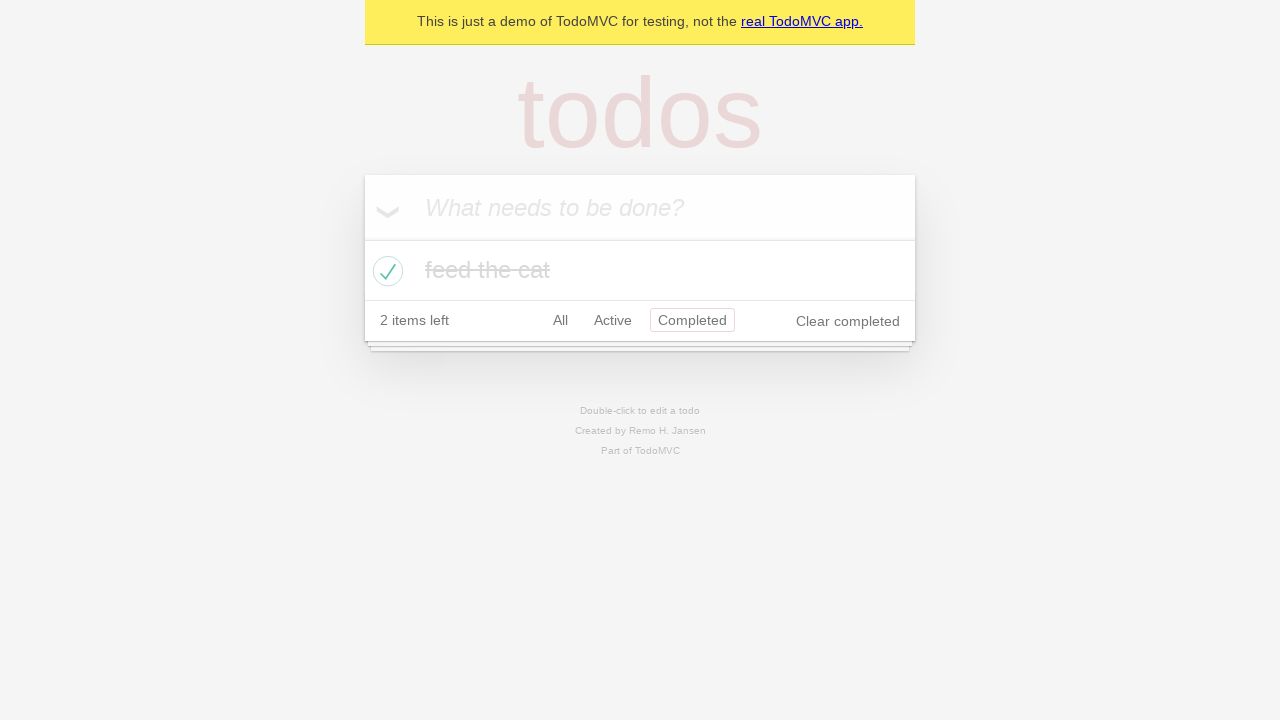

Clicked All filter to display all todo items at (560, 320) on internal:role=link[name="All"i]
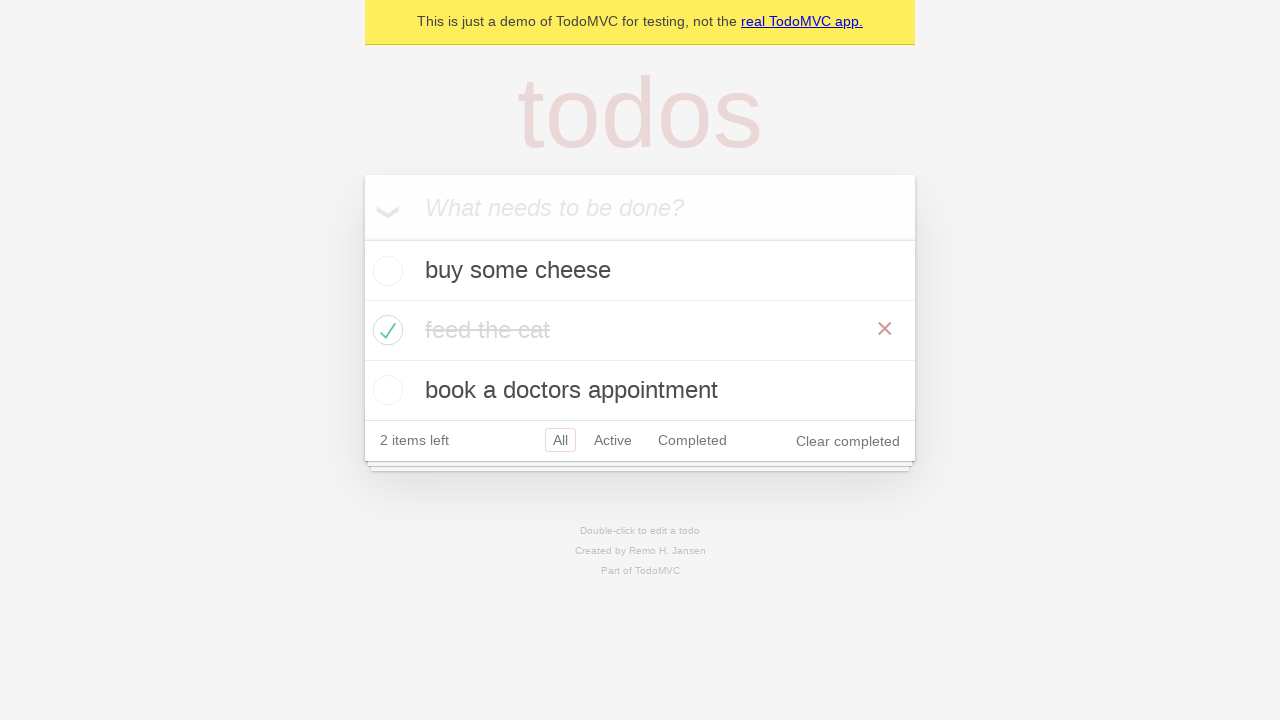

Waited for all items to be visible and rendered
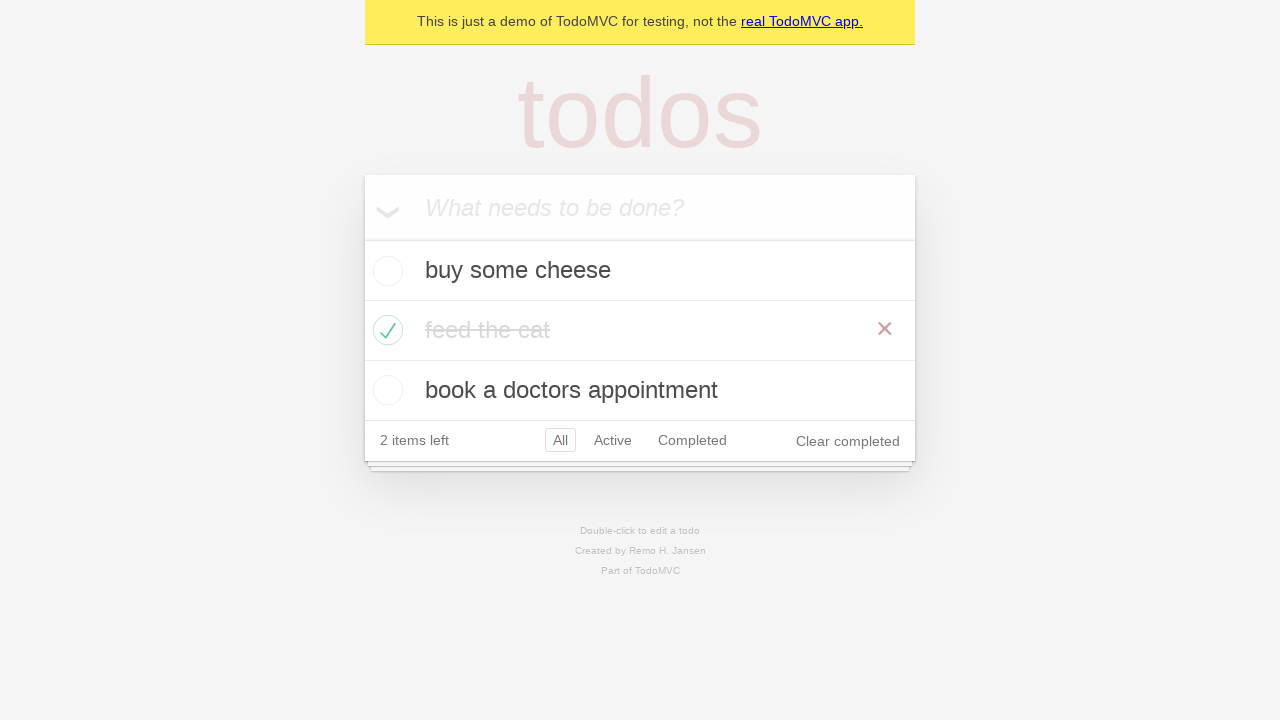

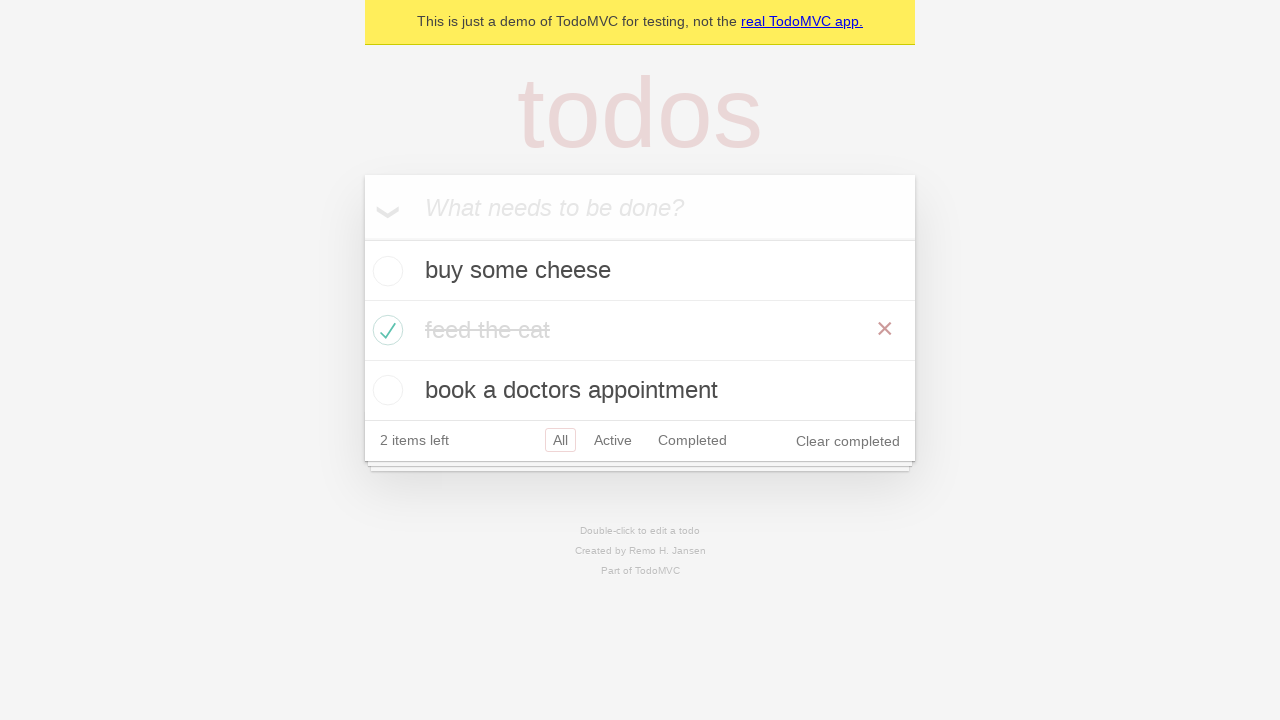